Tests drag and drop functionality with explicit wait conditions

Starting URL: https://demo.automationtesting.in/Dynamic.html

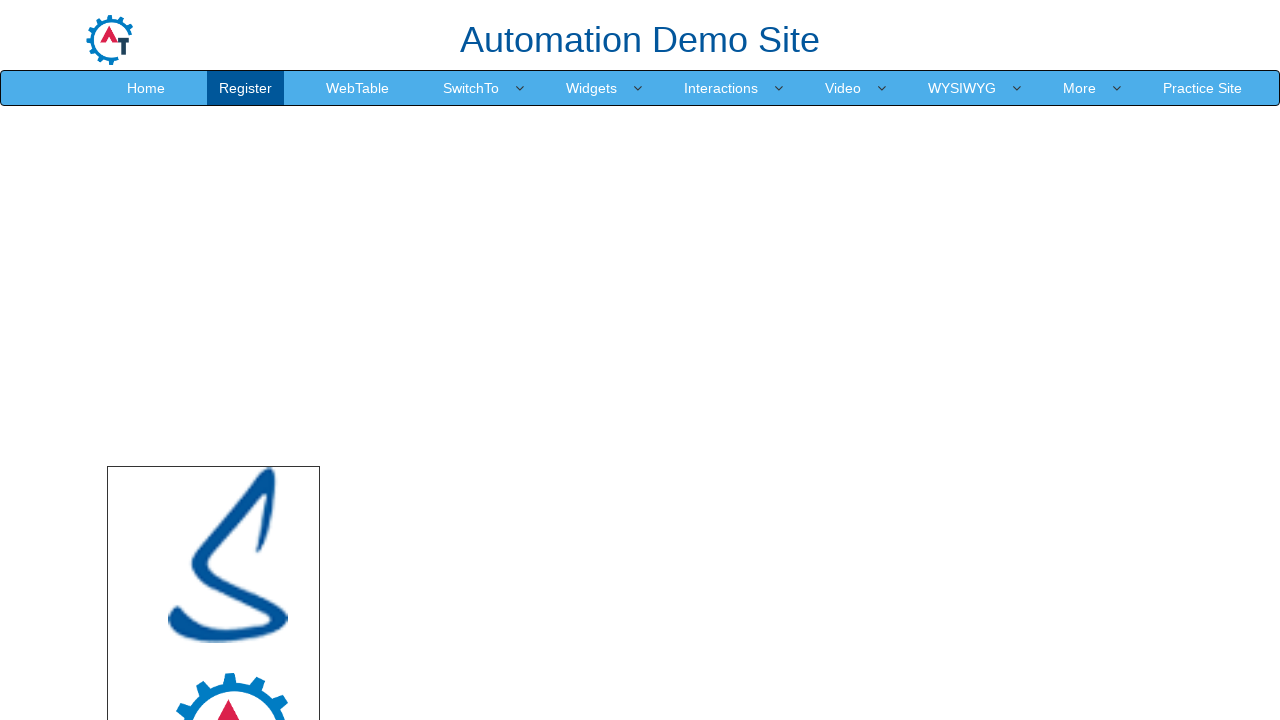

Set viewport size to 1920x1080
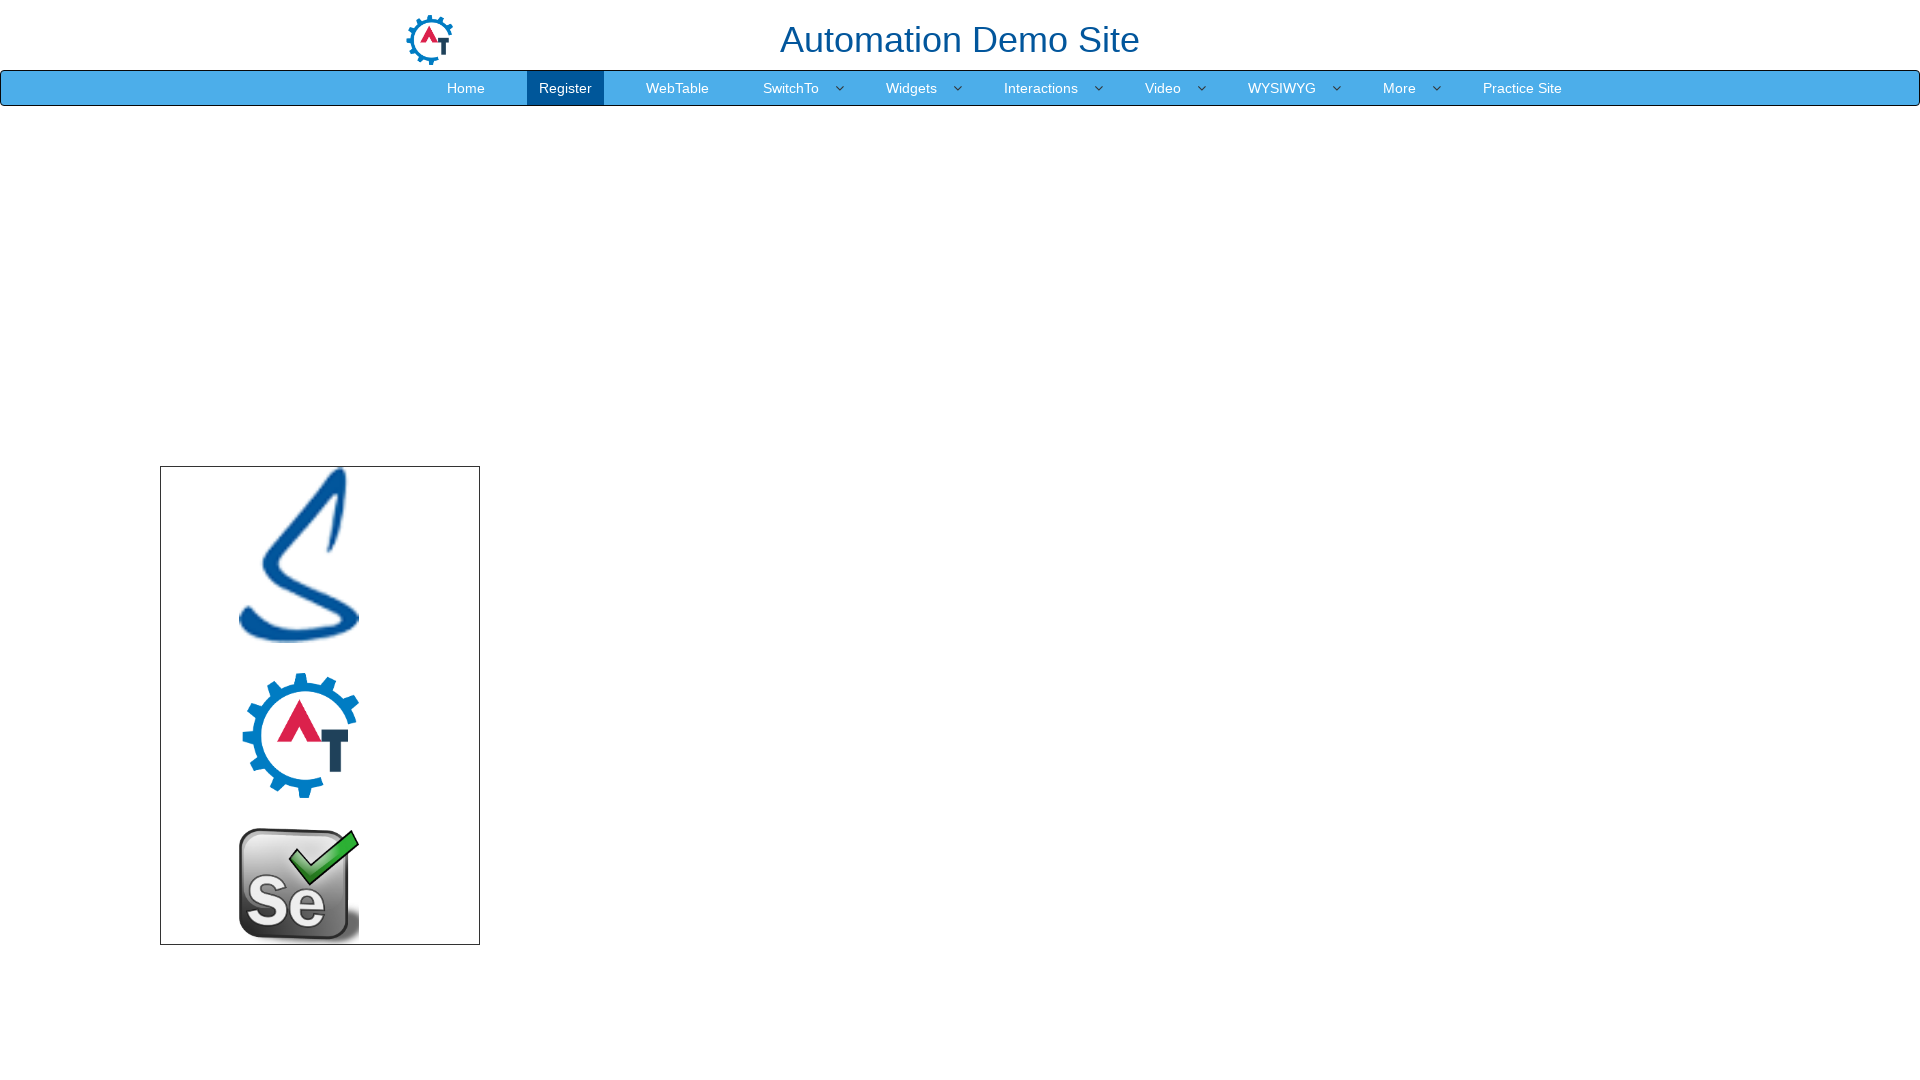

Waited for drop area to be available
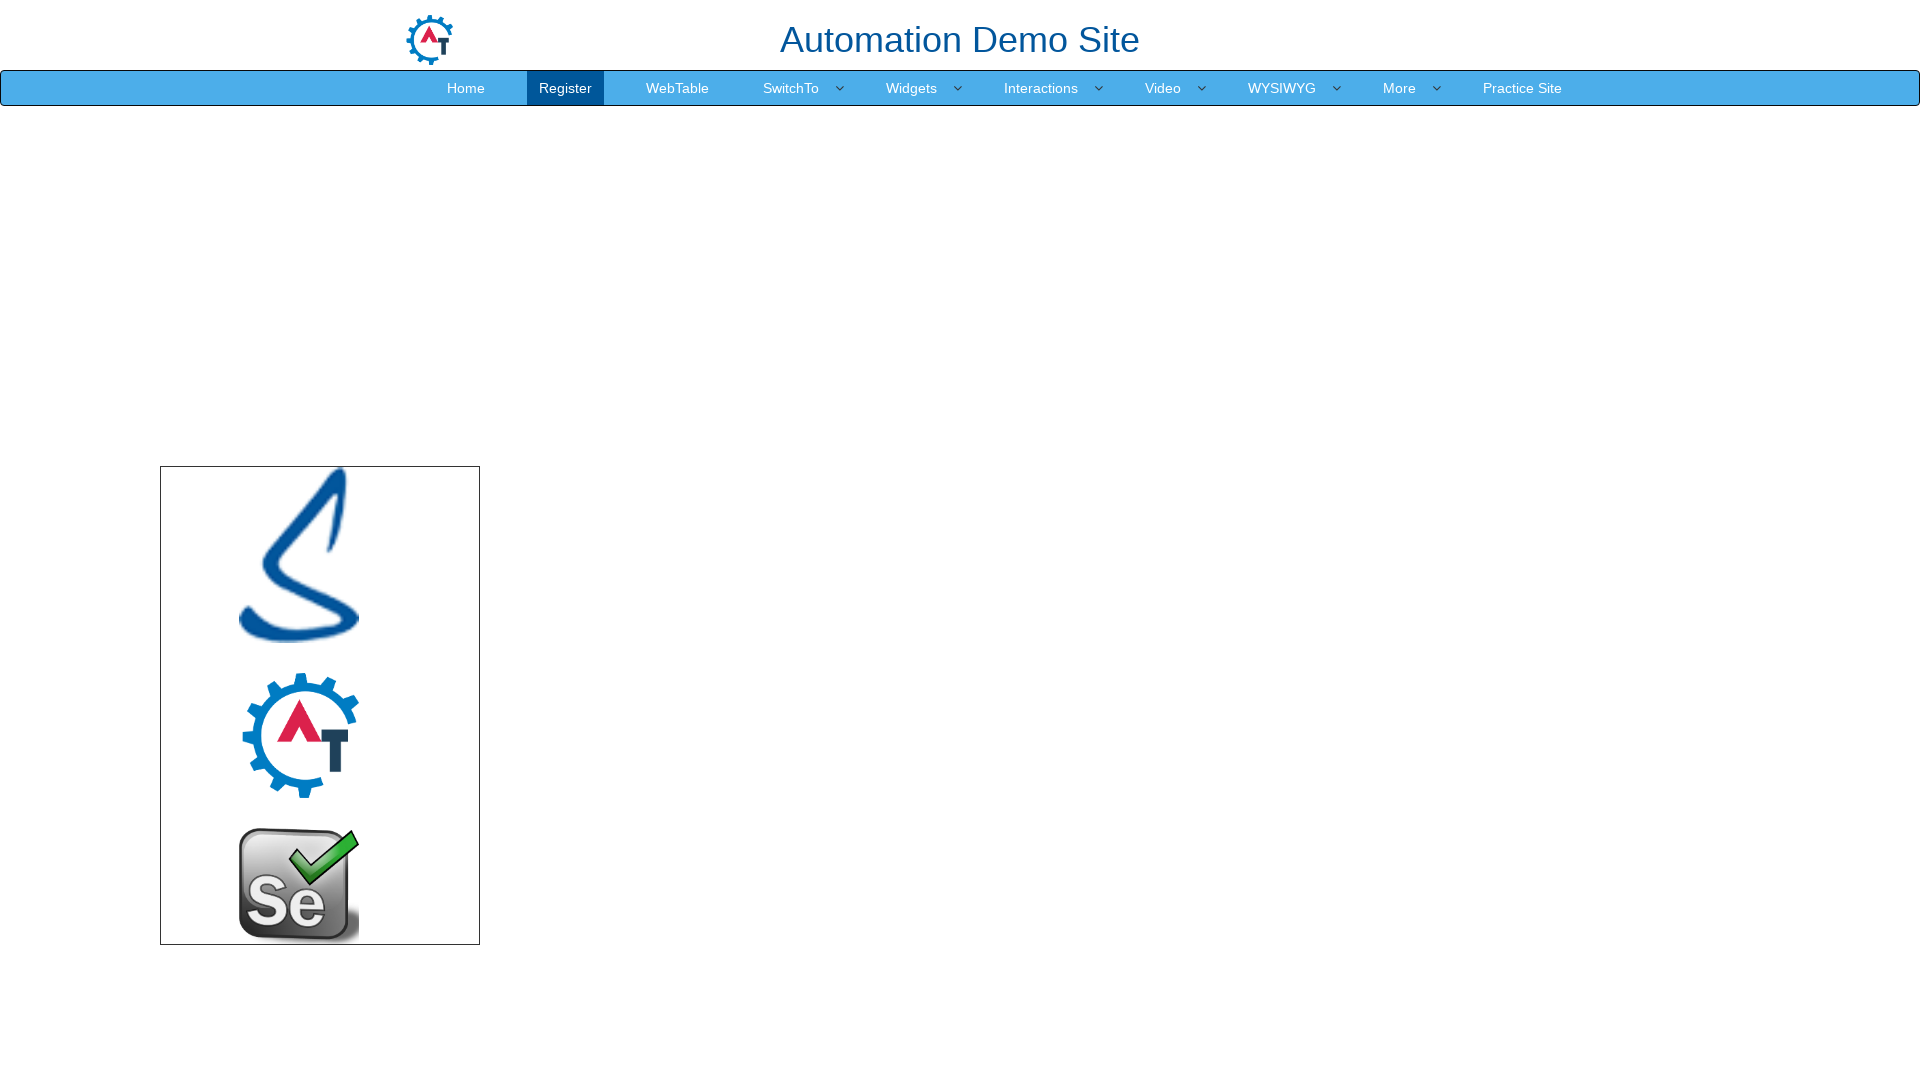

Located source element (logo.png image)
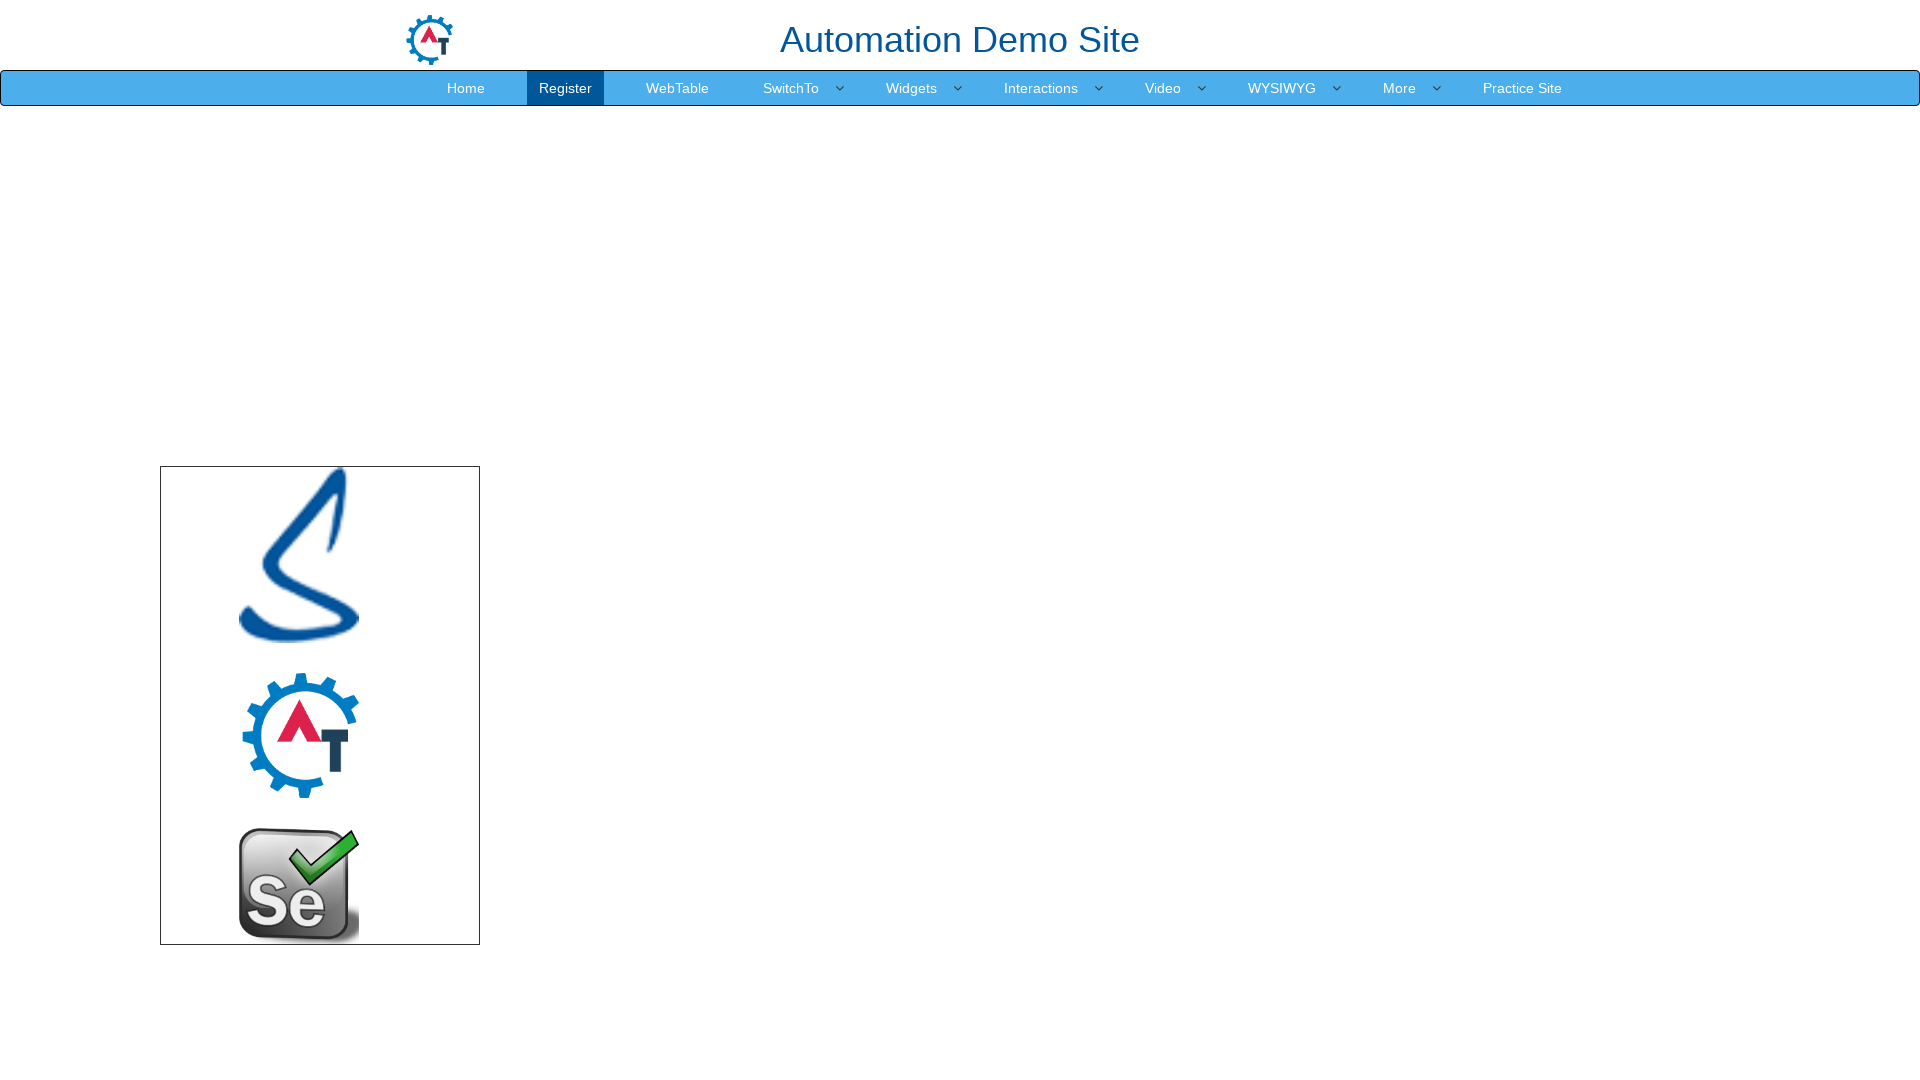

Located target element (droparea)
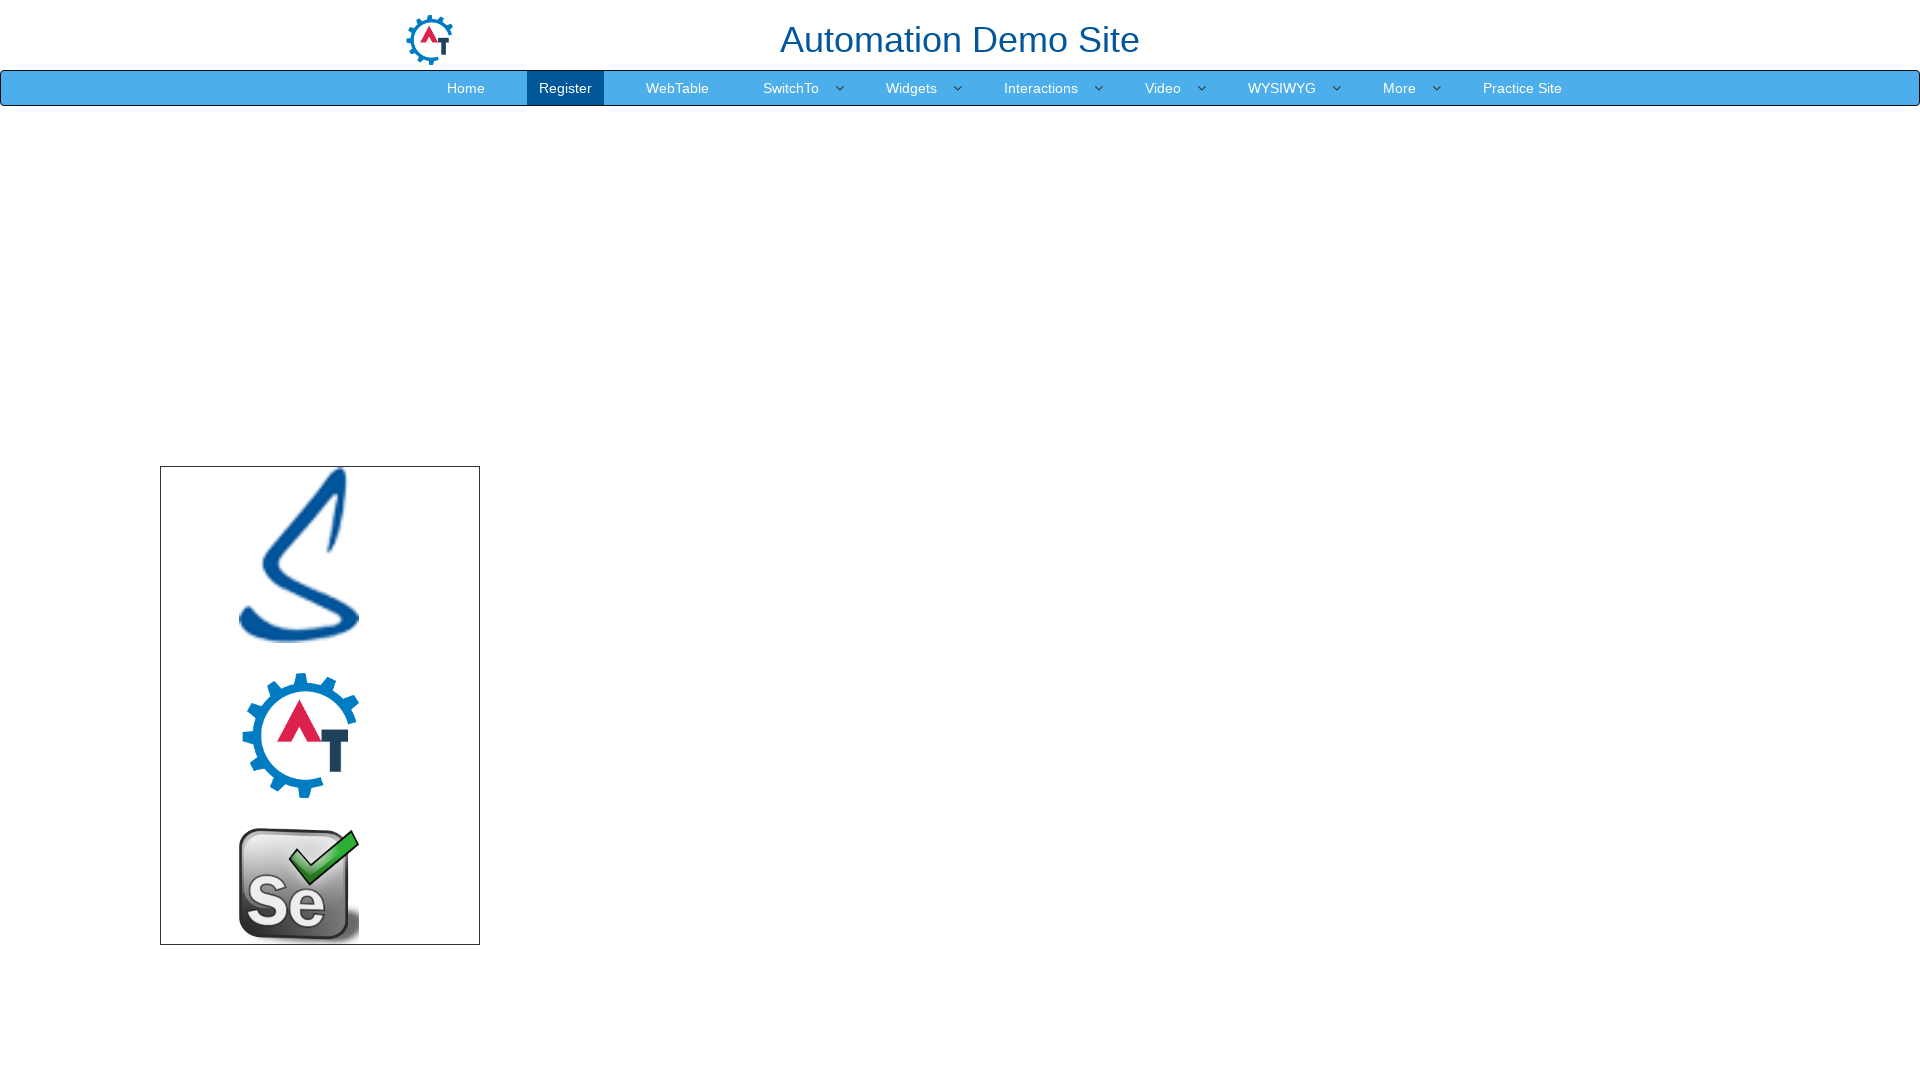

Performed drag and drop of logo.png image to droparea at (1120, 651)
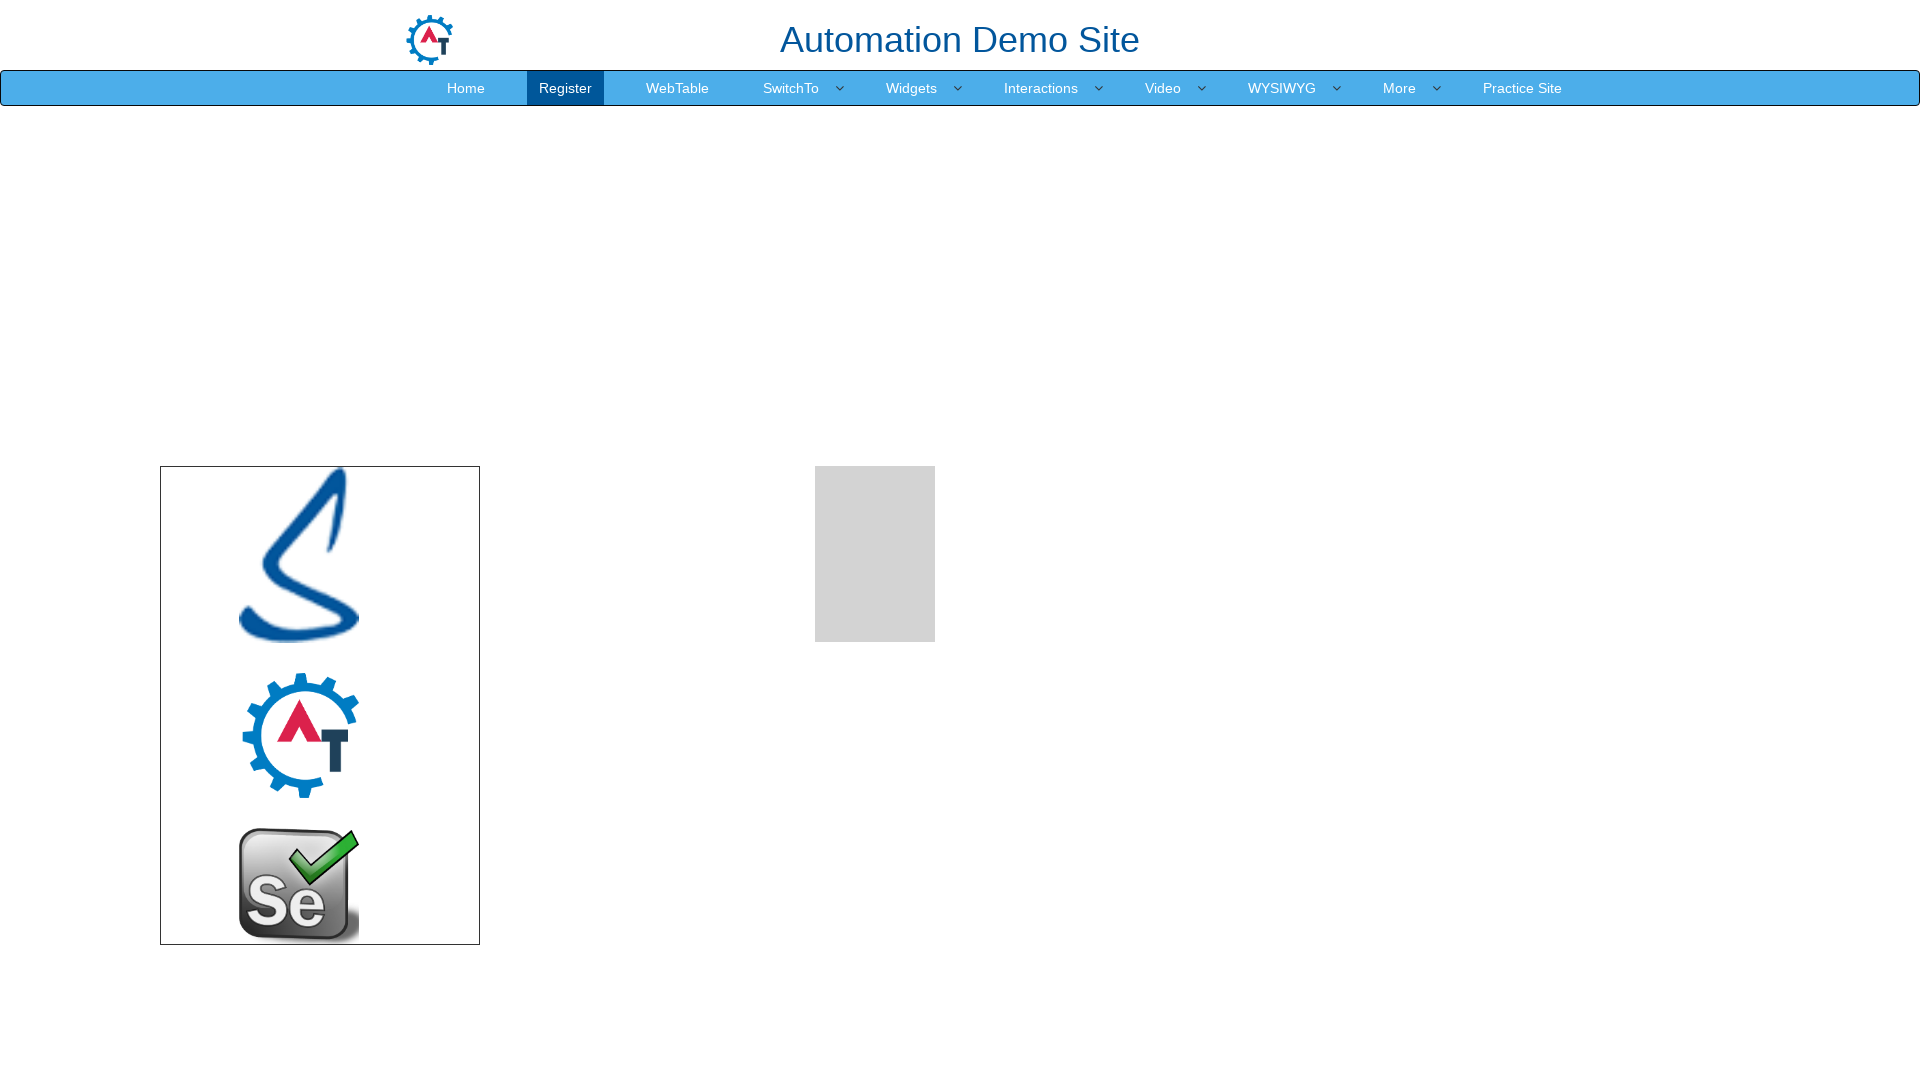

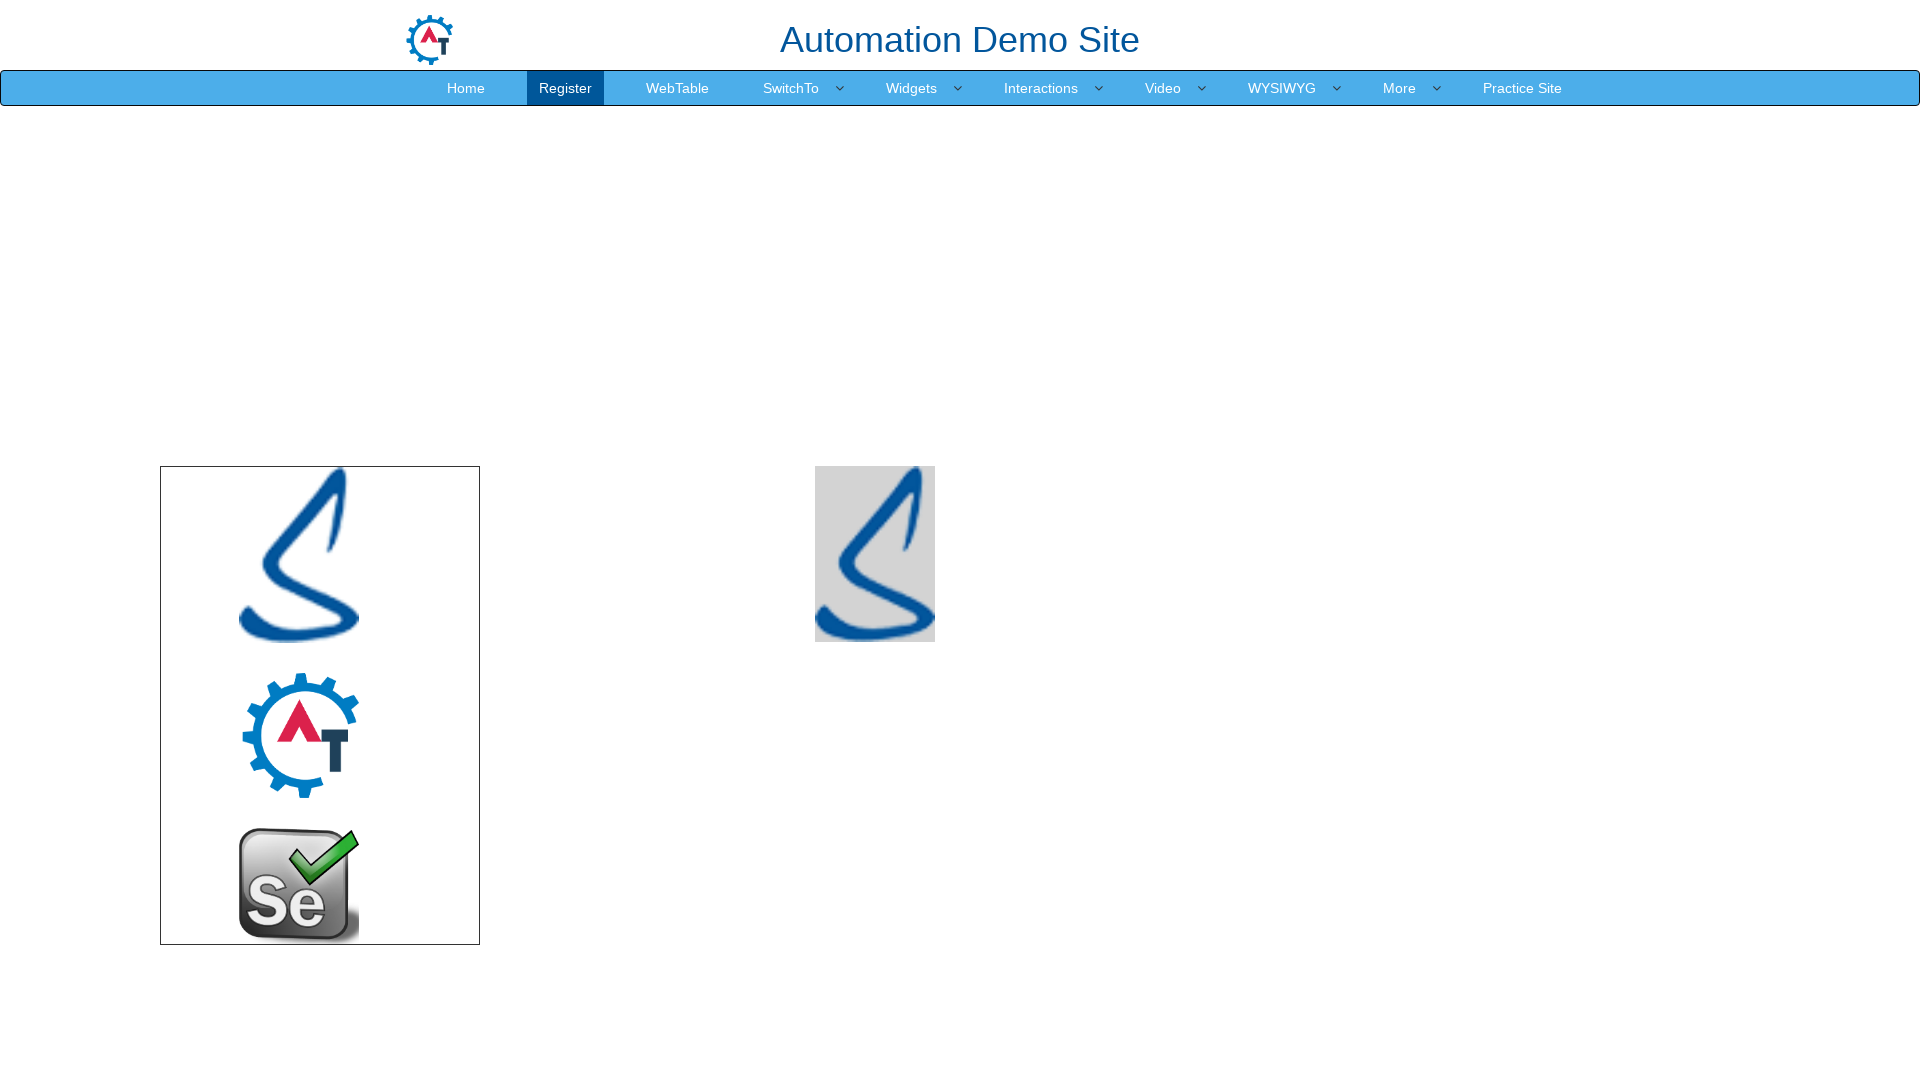